Tests dropdown menu navigation by hovering over the Courses menu, then hovering over the Data Warehousing submenu, and clicking on DataStage Certification Training link.

Starting URL: http://greenstech.in/selenium-course-content.html

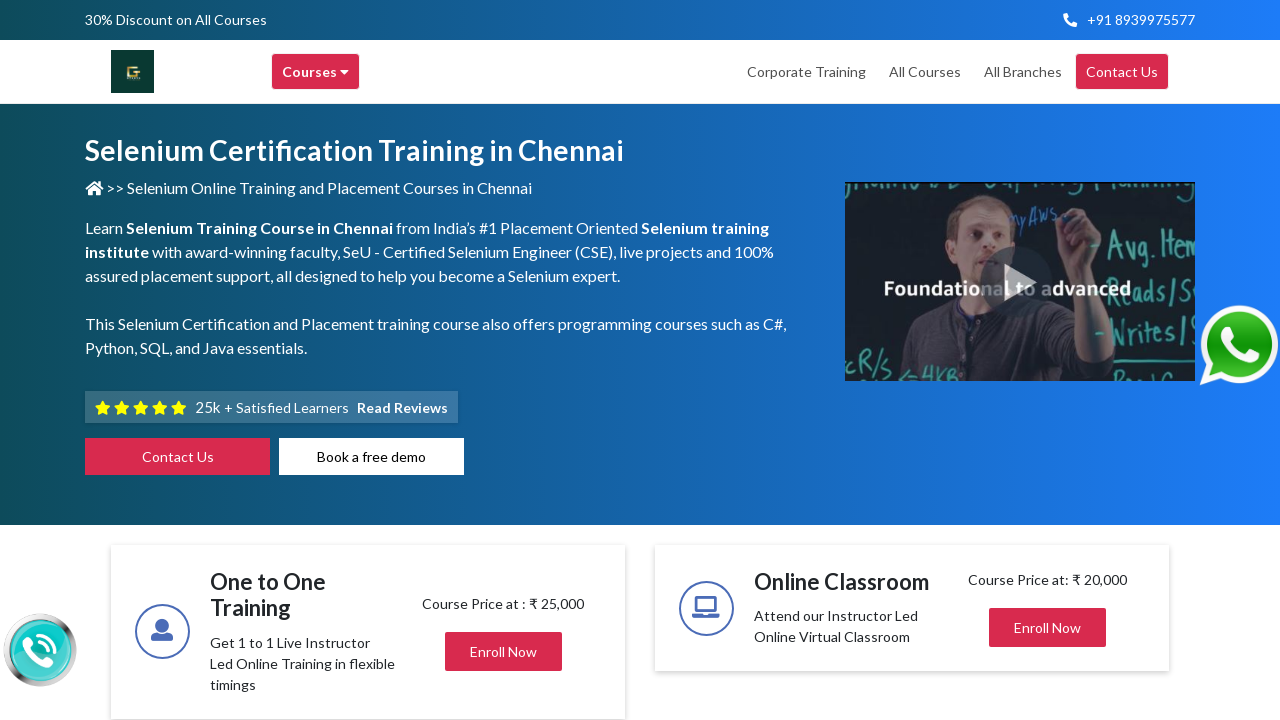

Hovered over Courses menu item at (316, 72) on xpath=//div[text()='Courses ']
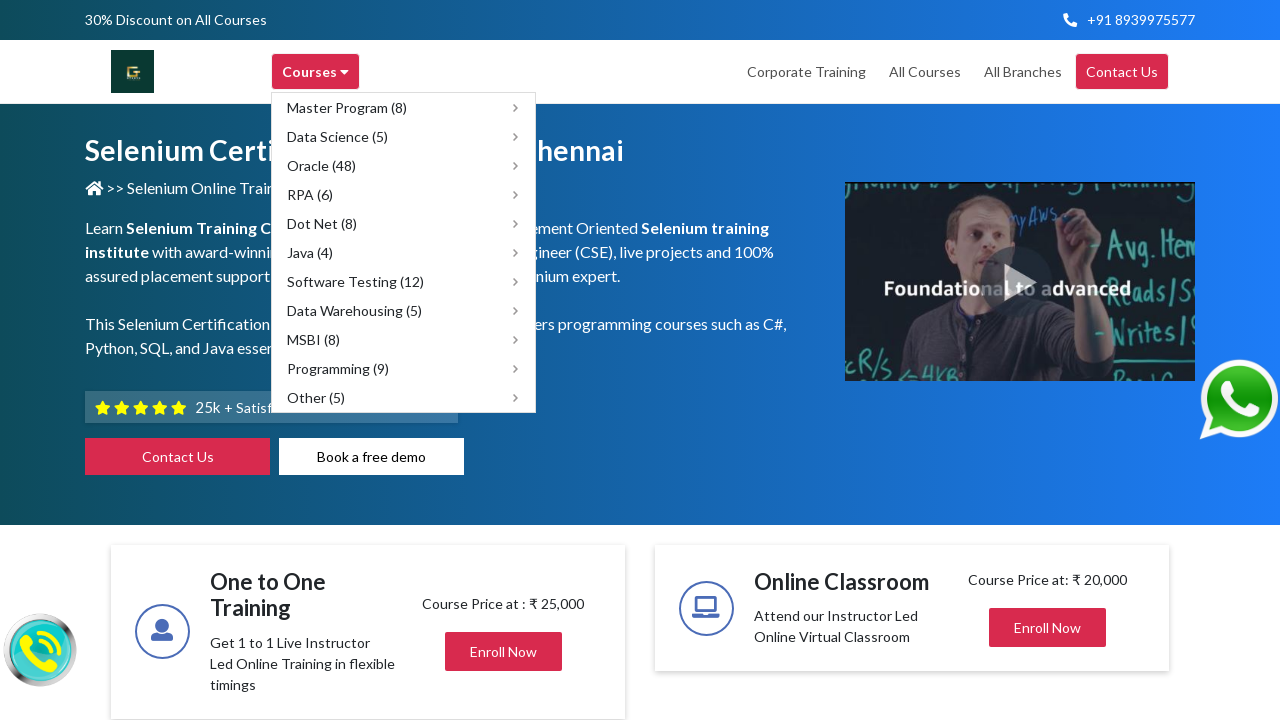

Hovered over Data Warehousing submenu item at (354, 310) on xpath=//span[text()='Data Warehousing (5)']
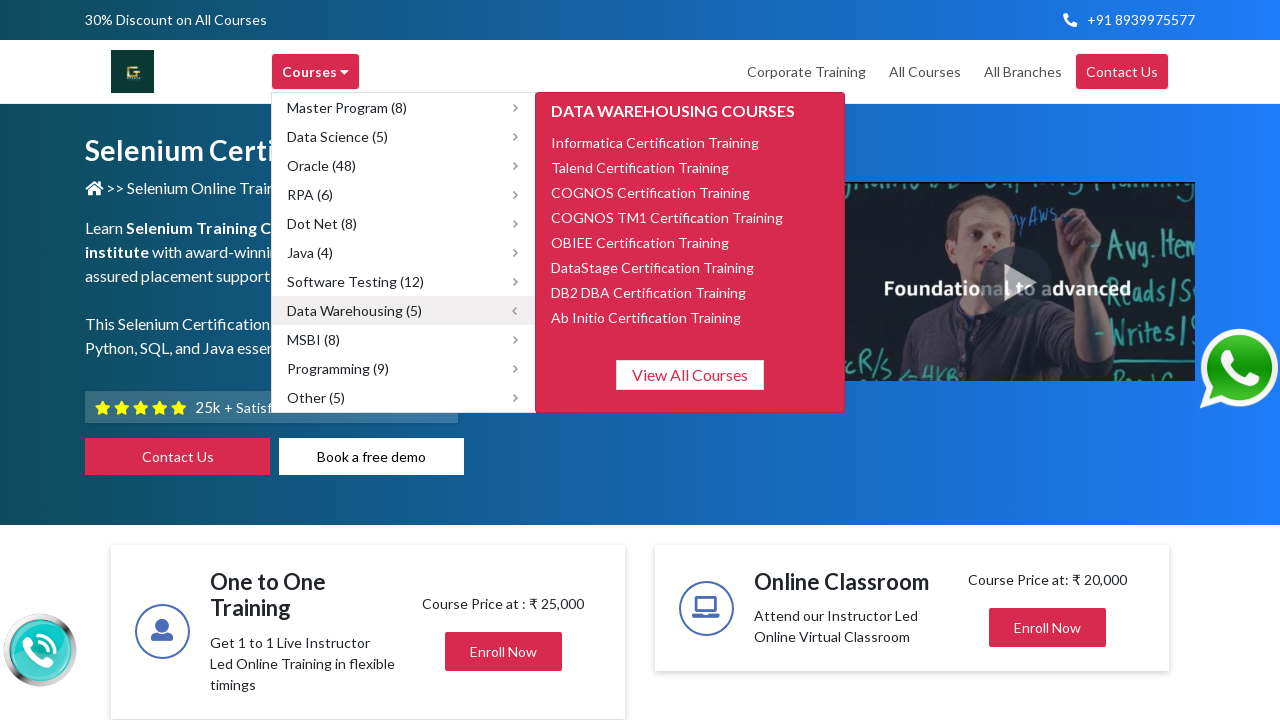

Clicked on DataStage Certification Training link at (652, 267) on xpath=//span[text()='DataStage Certification Training']
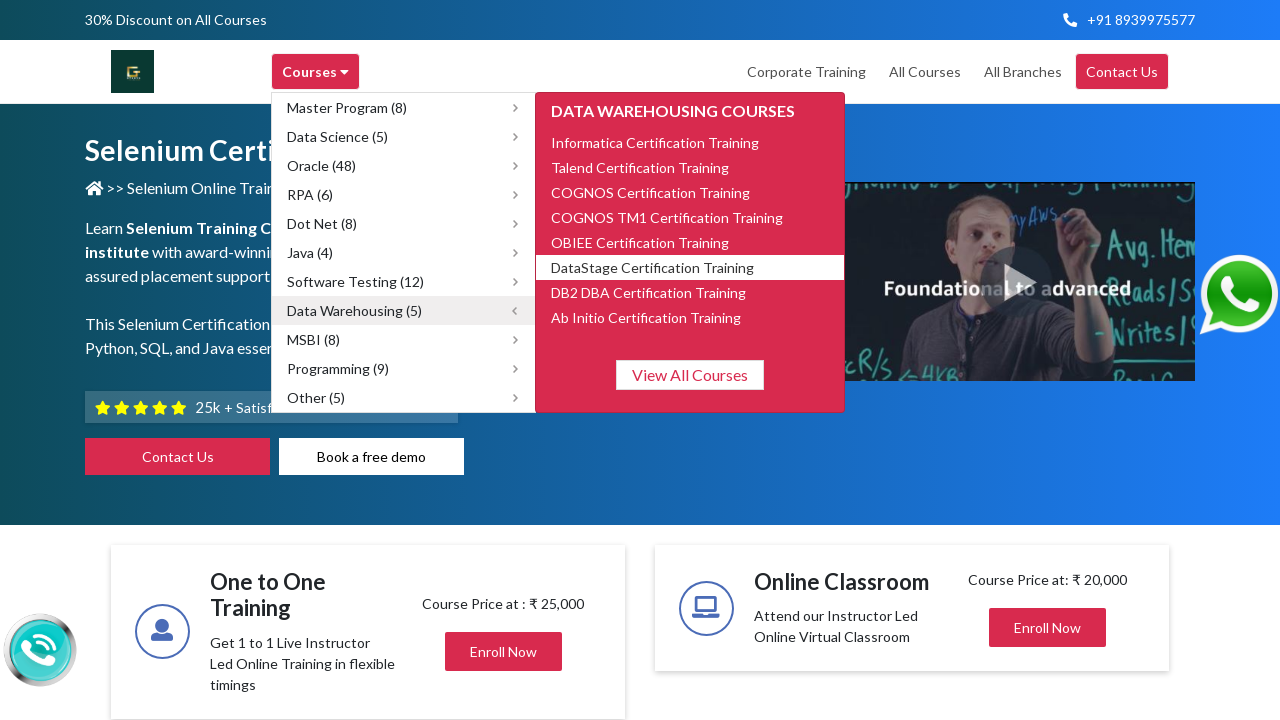

Page load completed after navigation to DataStage Certification Training
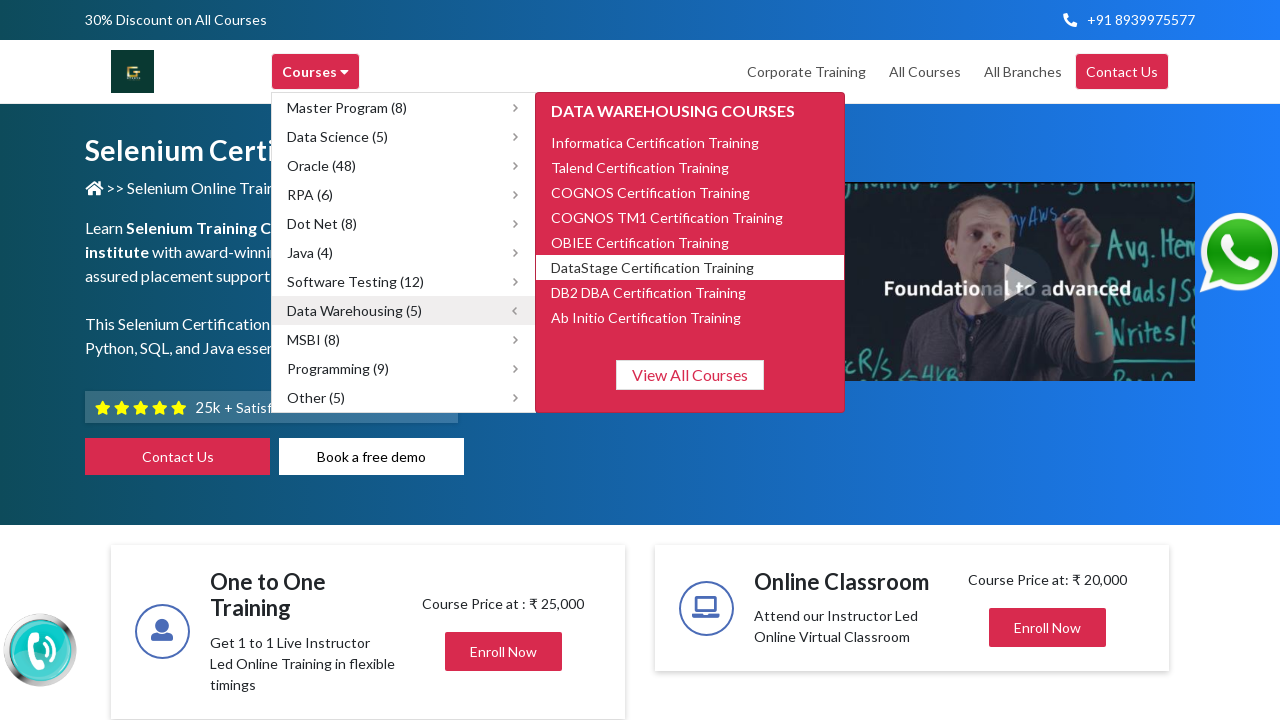

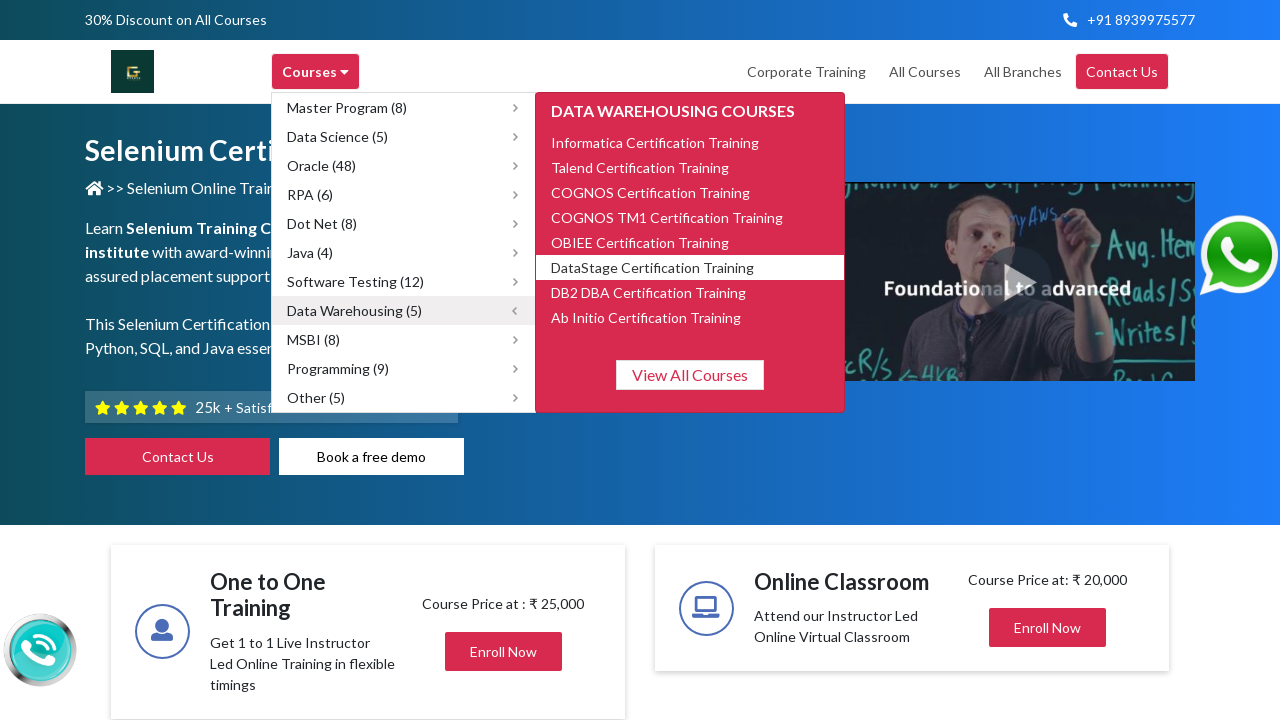